Tests scrolling functionality by navigating to the Selenium downloads page and scrolling down the page using JavaScript execution

Starting URL: https://www.selenium.dev/downloads/

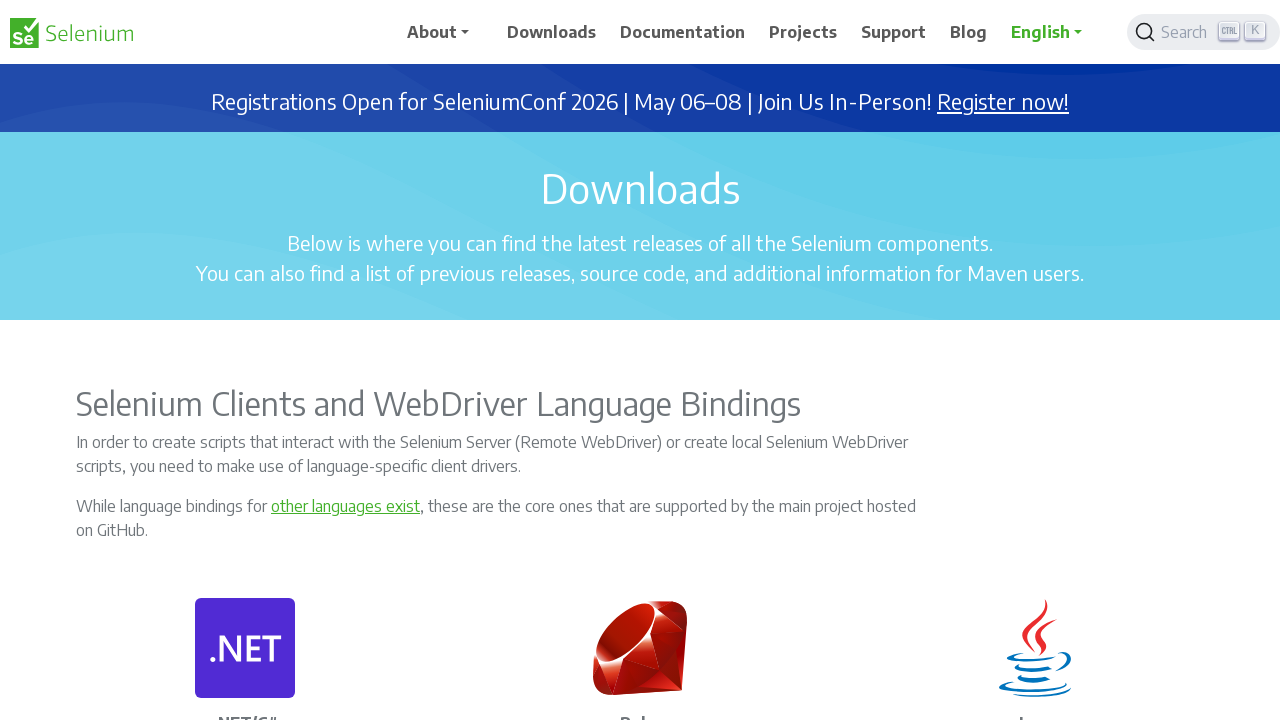

Navigated to Selenium downloads page
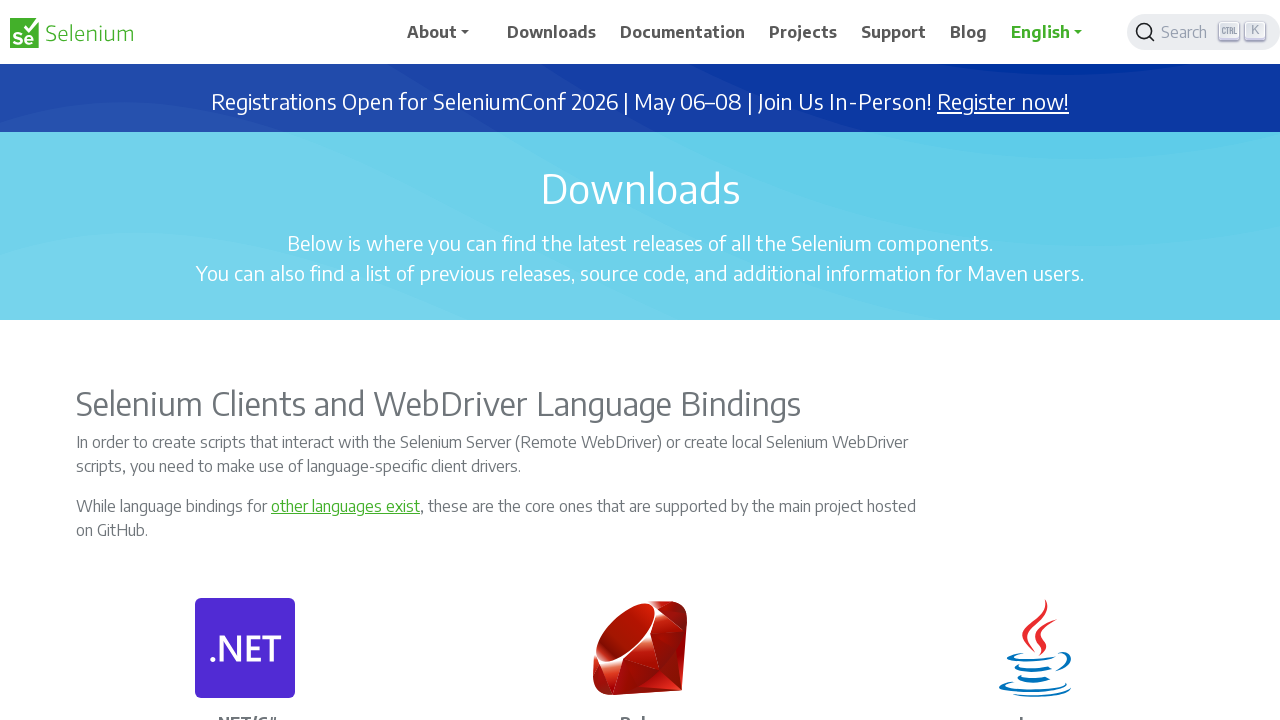

Scrolled down the page by 5000 pixels using JavaScript
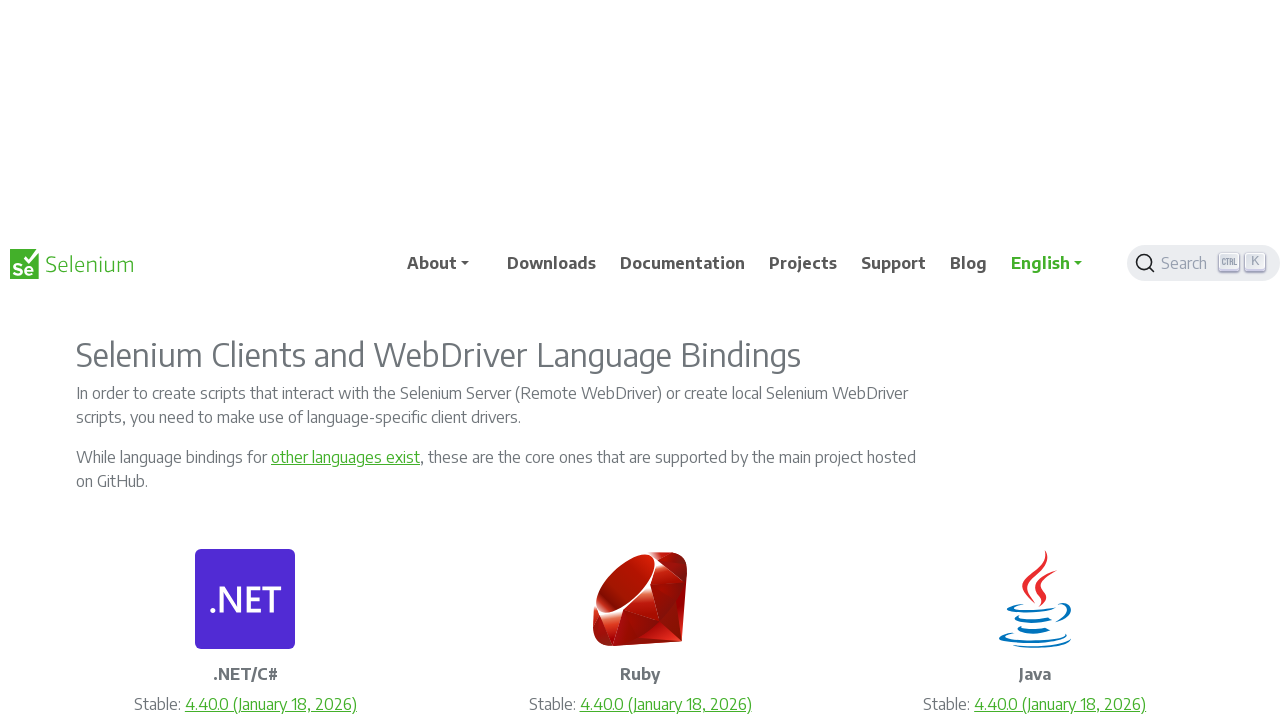

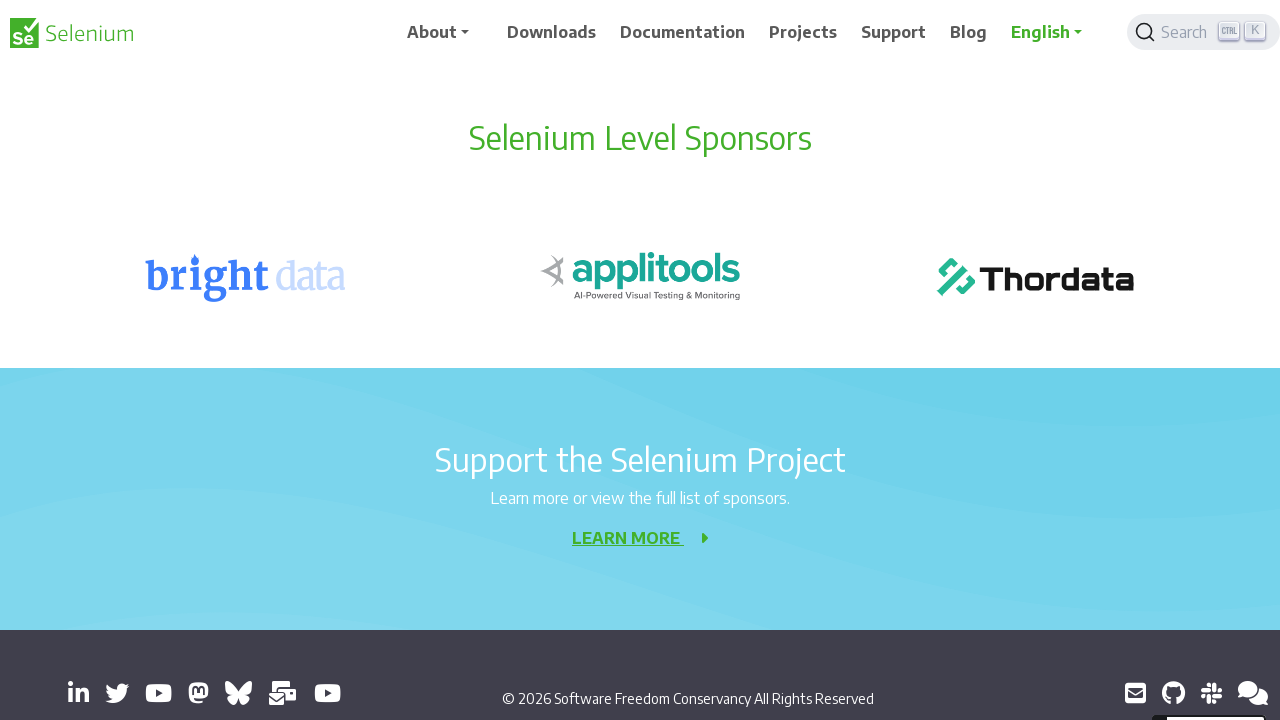